Tests navigation flow from homepage to A/B Testing page, then clicks Elemental Selenium link and switches to the new tab to verify it opened correctly

Starting URL: https://the-internet.herokuapp.com/

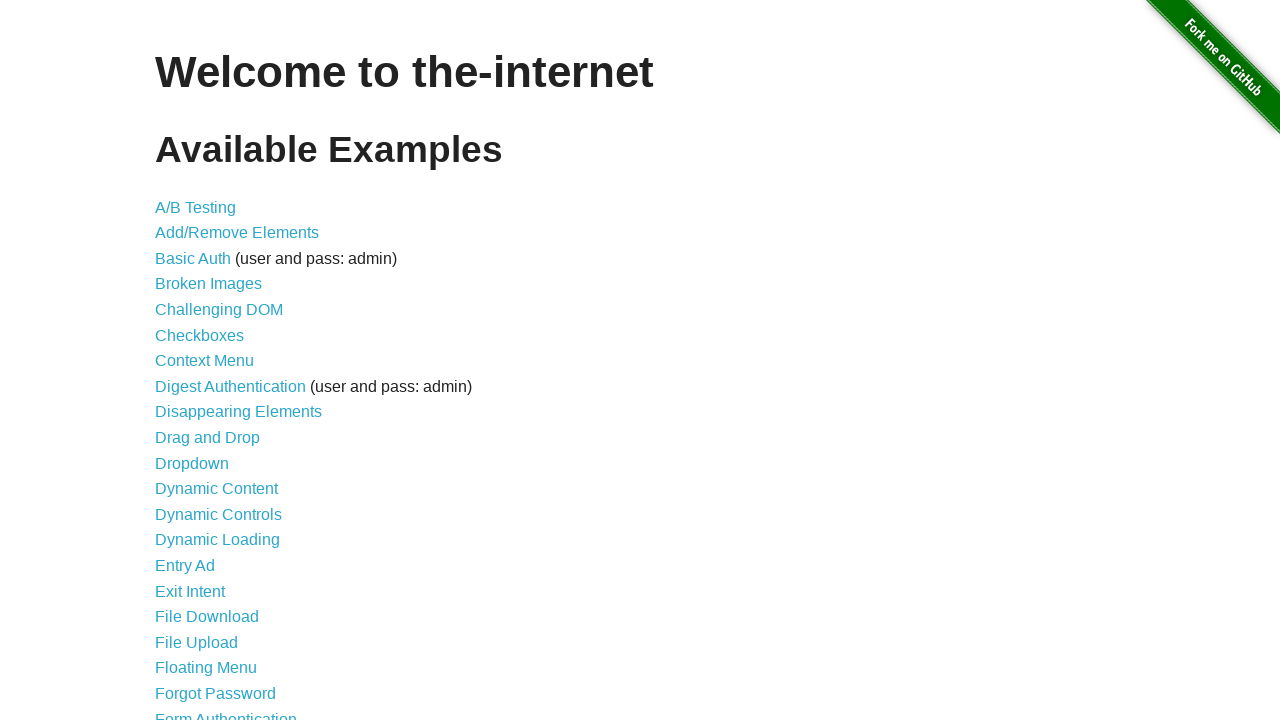

Clicked A/B Testing link on homepage at (196, 207) on a[href='/abtest']
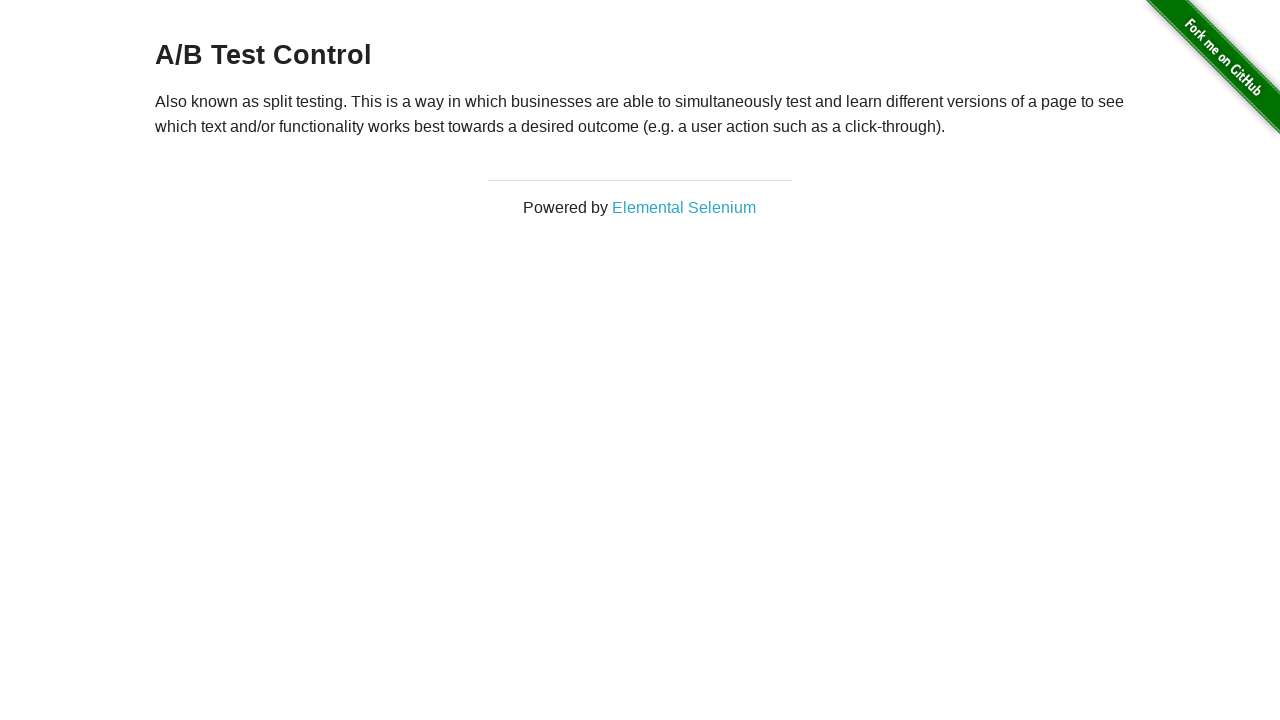

A/B Testing page loaded successfully
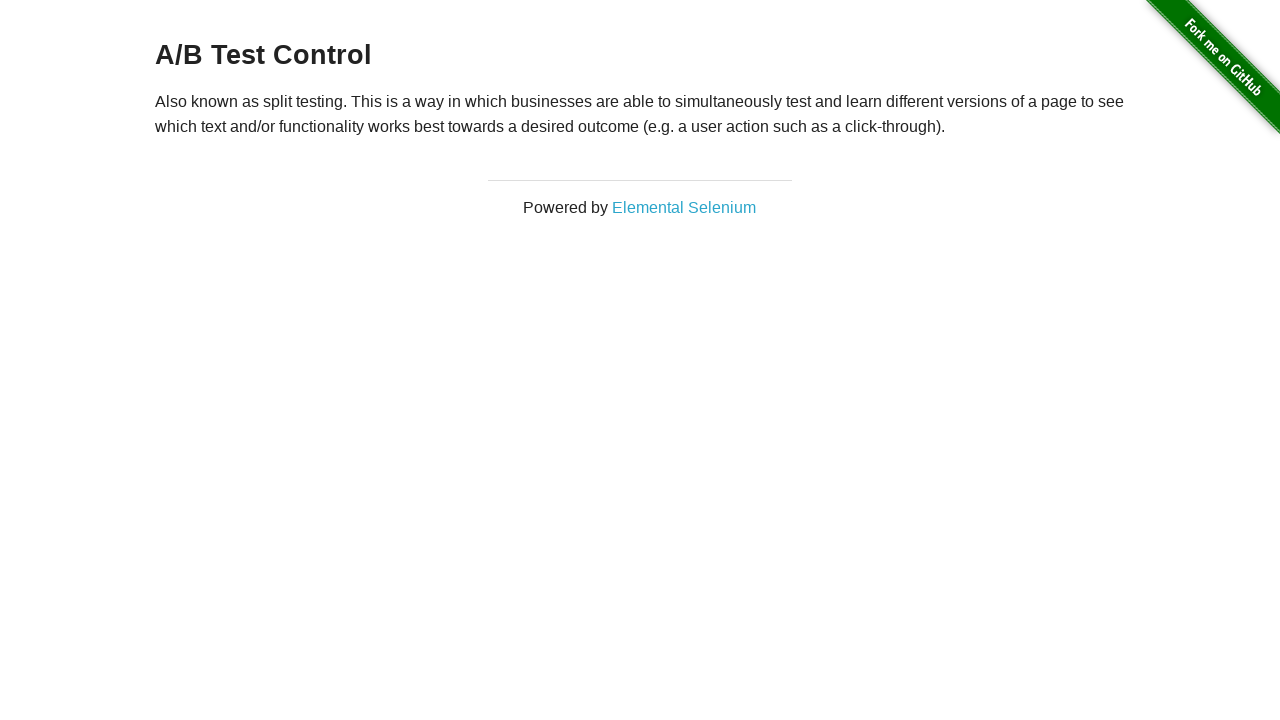

Clicked Elemental Selenium link to open new tab at (684, 207) on a[href='http://elementalselenium.com/']
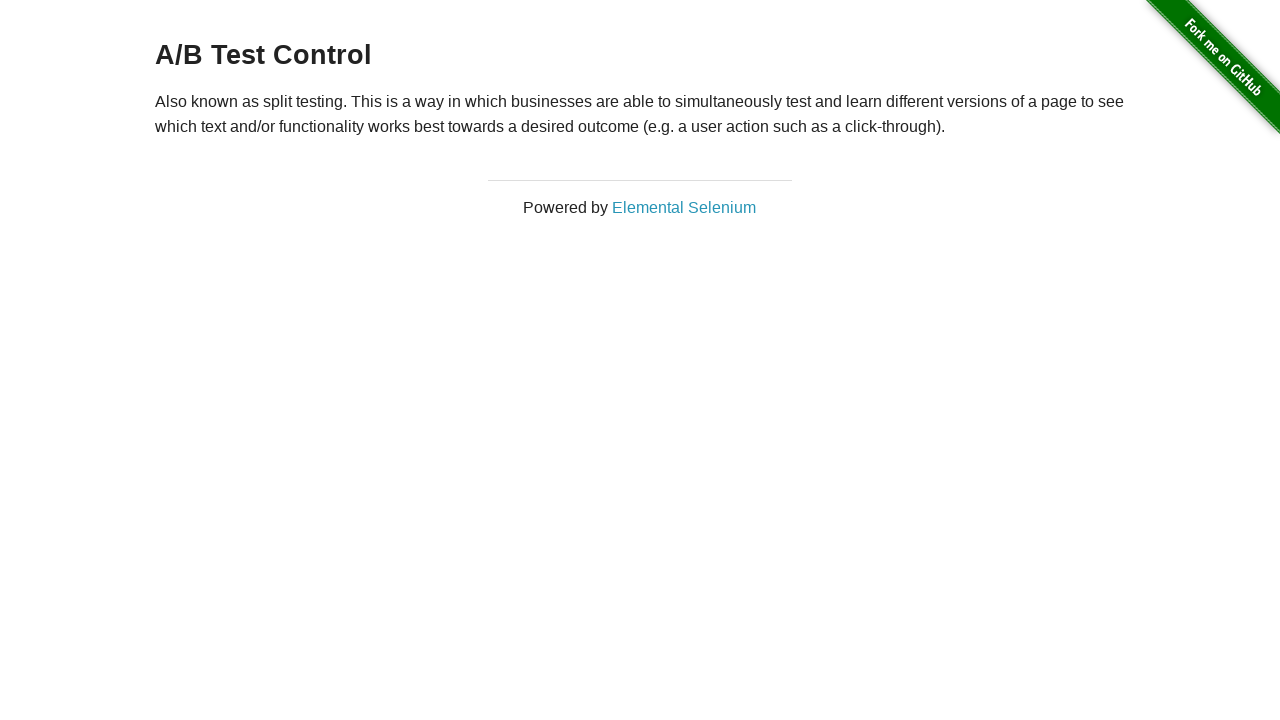

Switched to new tab opened by Elemental Selenium link
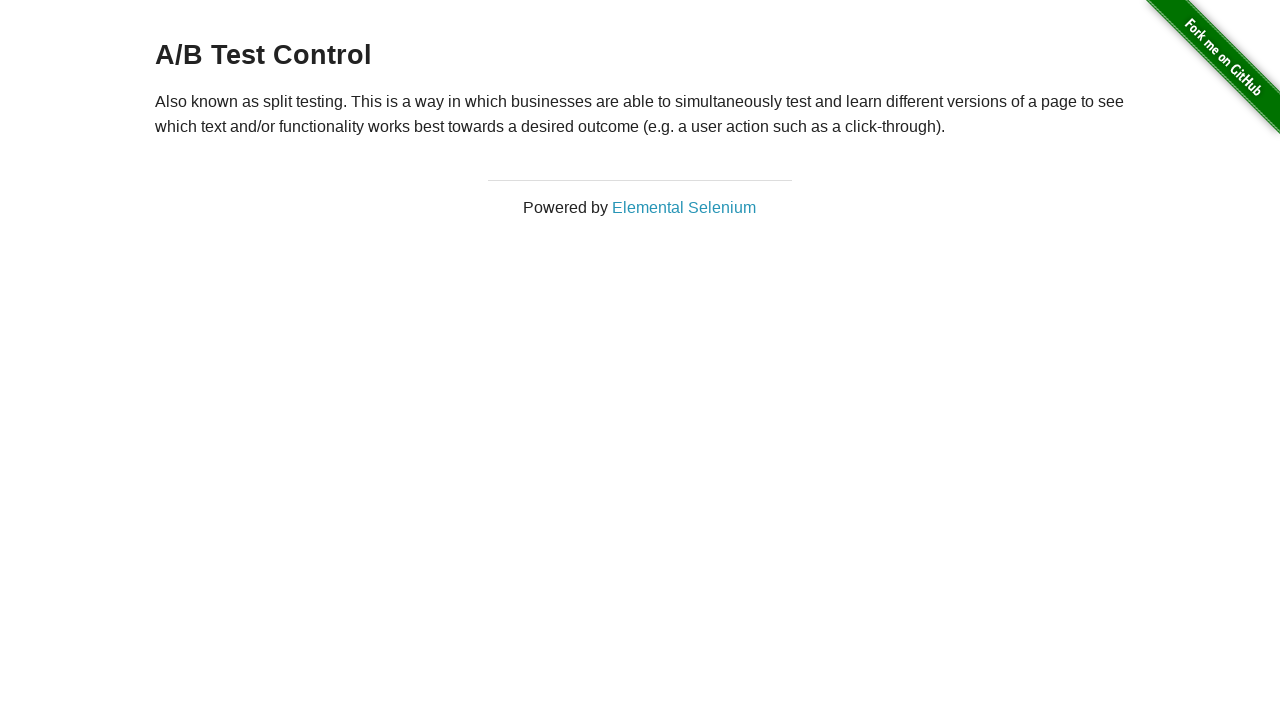

New tab page loaded completely
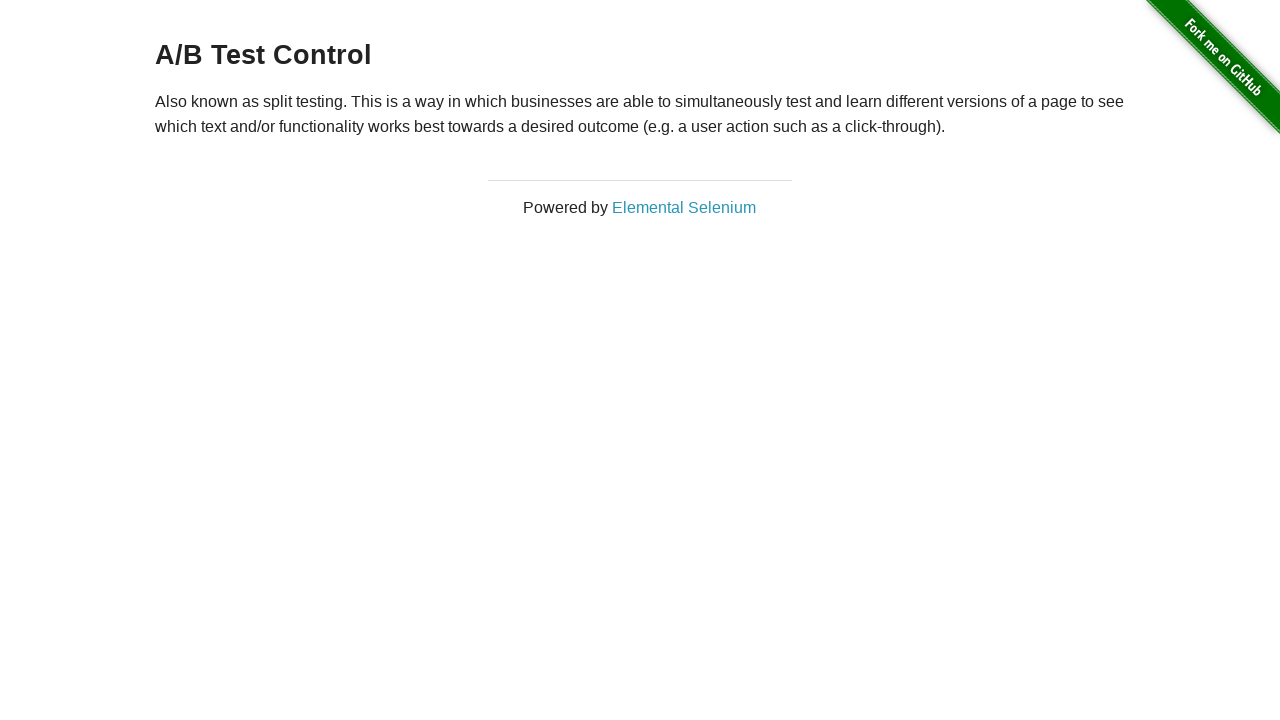

Verified new tab title contains 'Elemental Selenium'
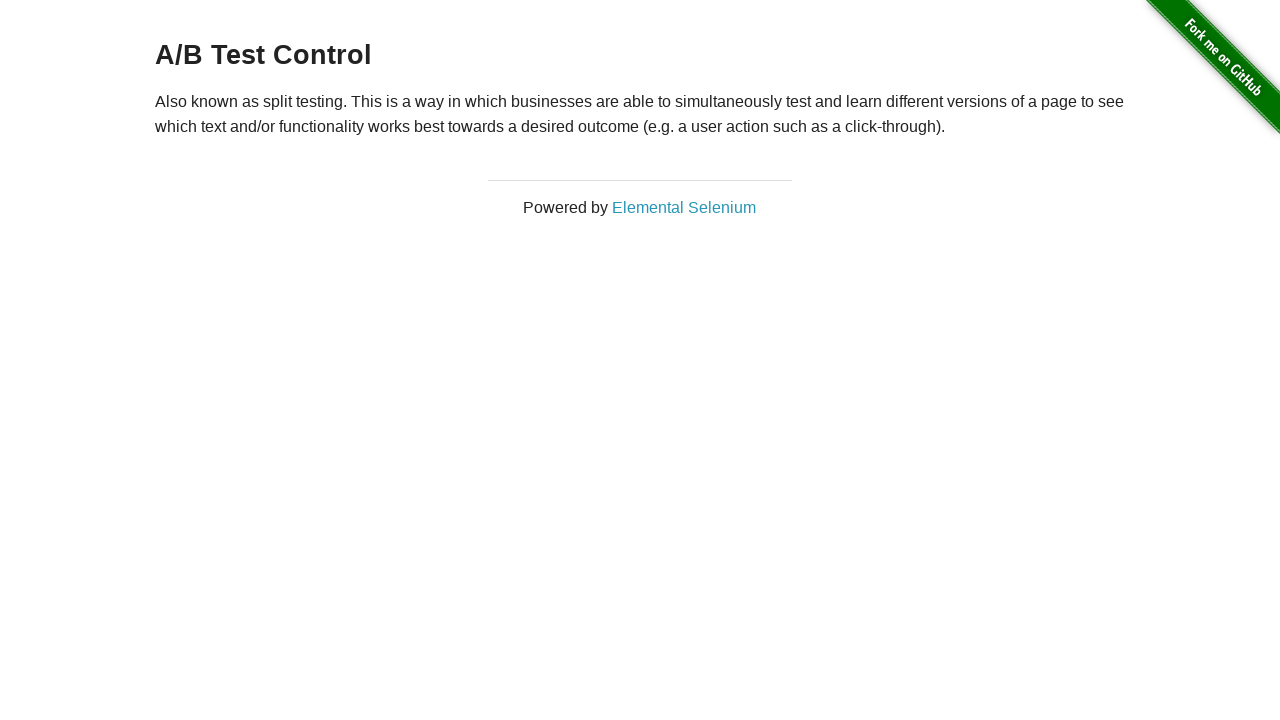

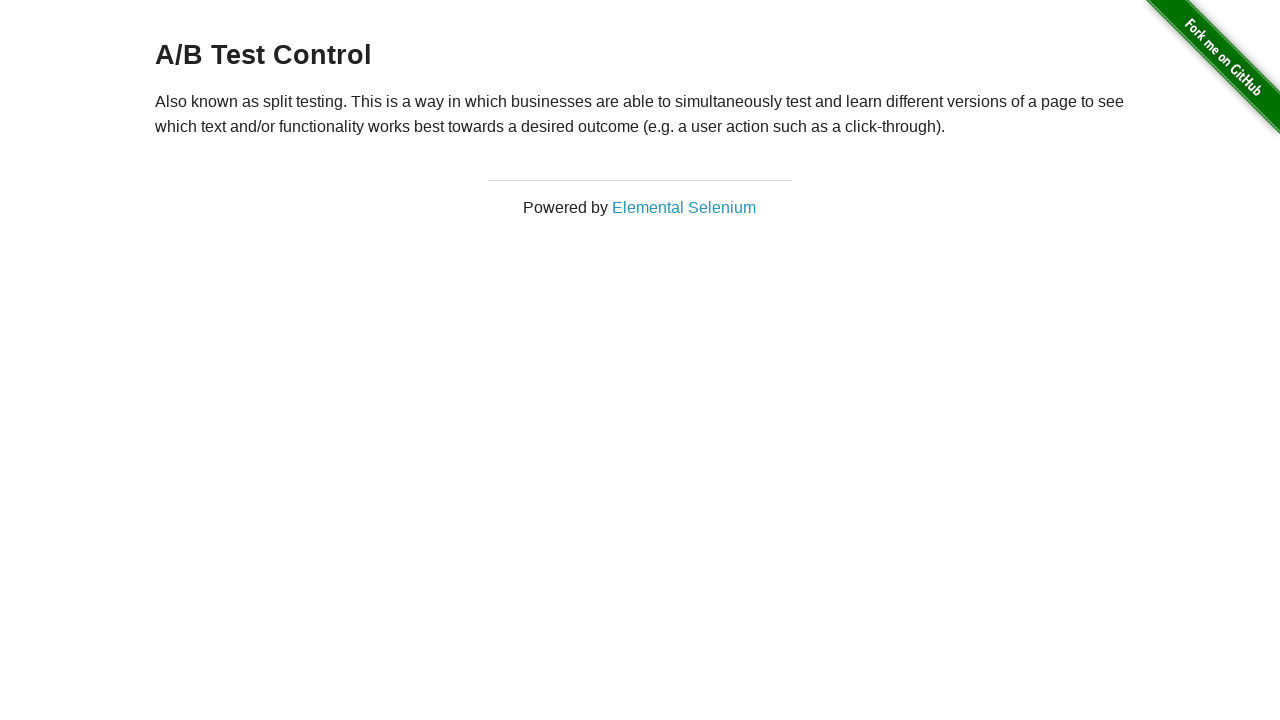